Opens OpenCart website in the first window, then opens a new browser window and navigates to a test automation practice blog to demonstrate multi-window handling.

Starting URL: https://www.opencart.com/

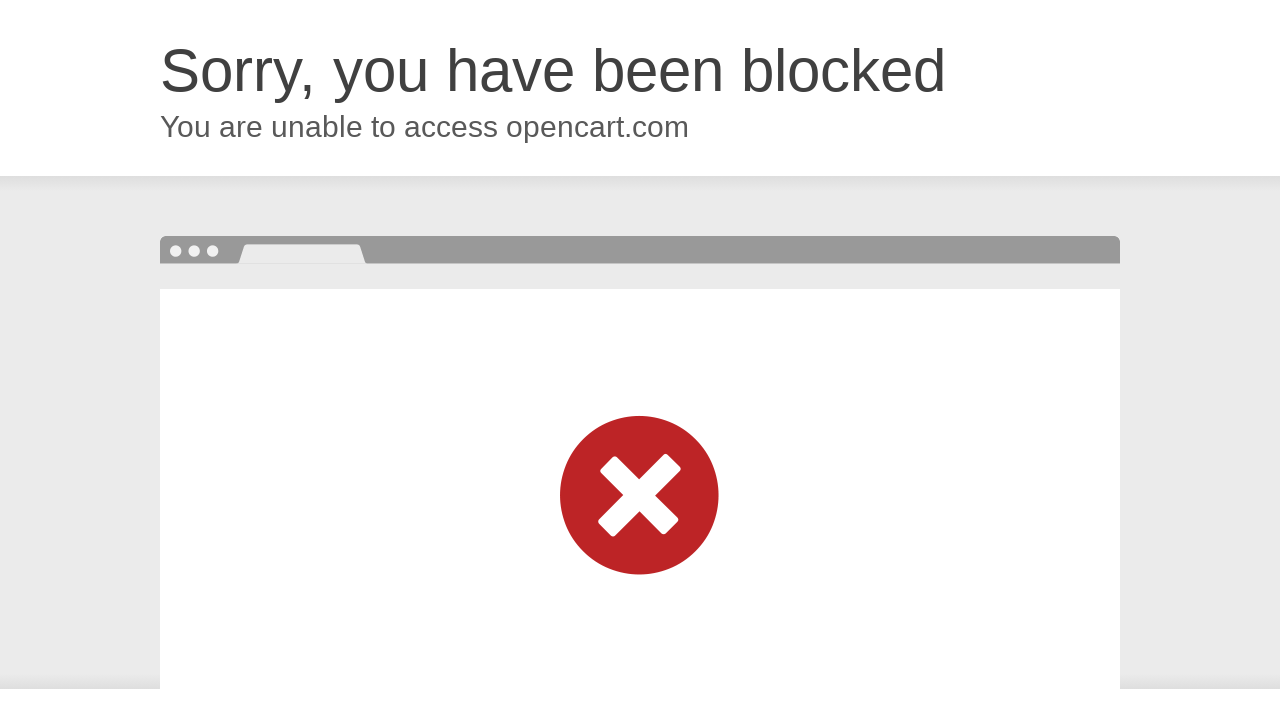

Opened a new browser window
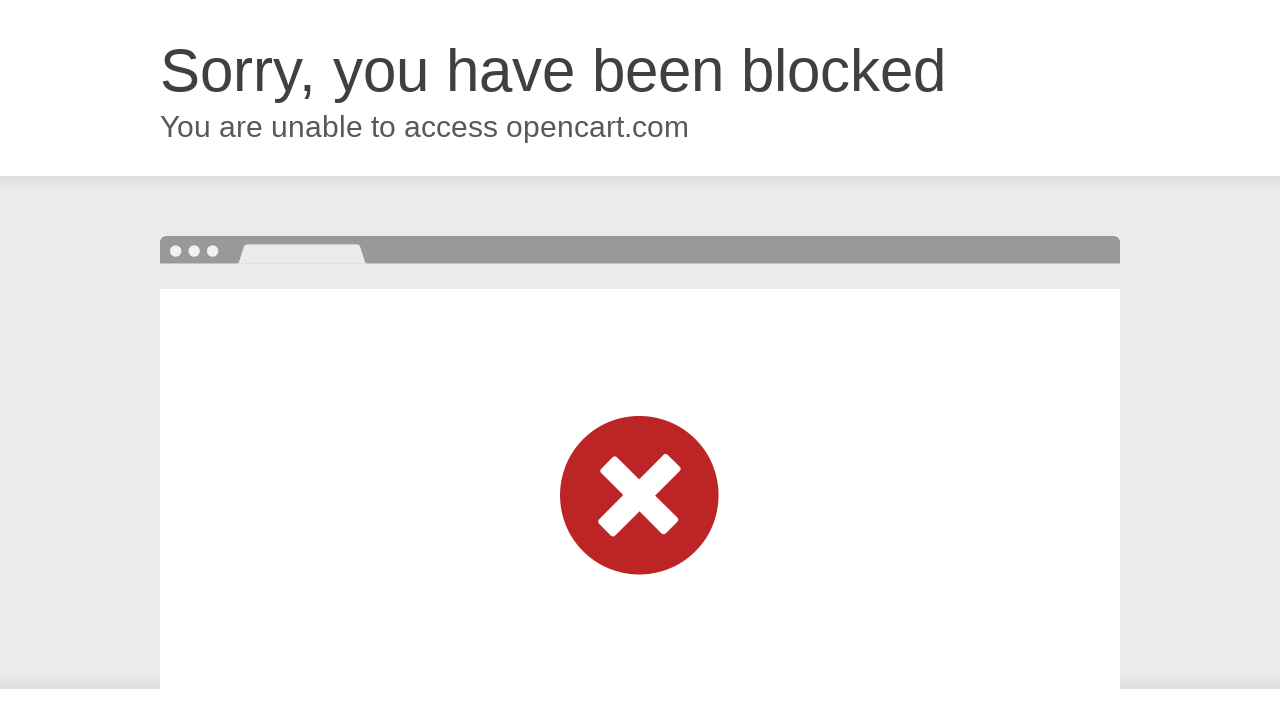

Navigated to test automation practice blog in new window
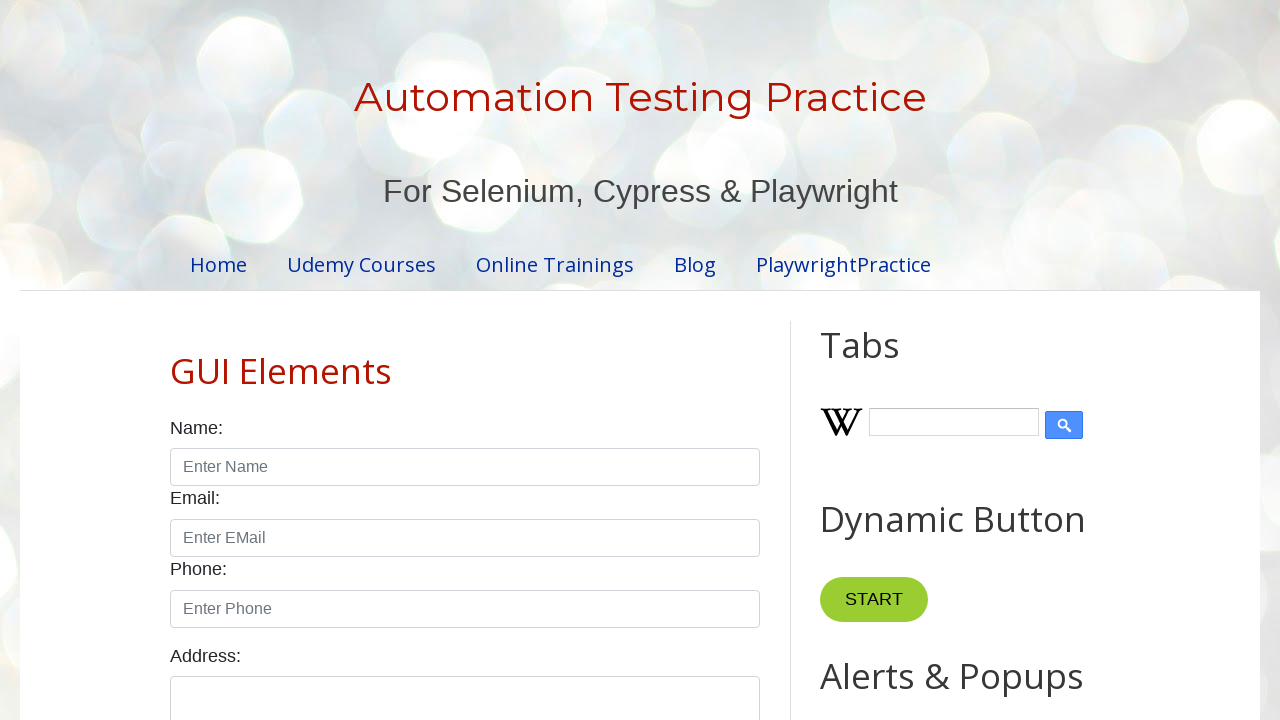

Test automation practice blog page loaded completely
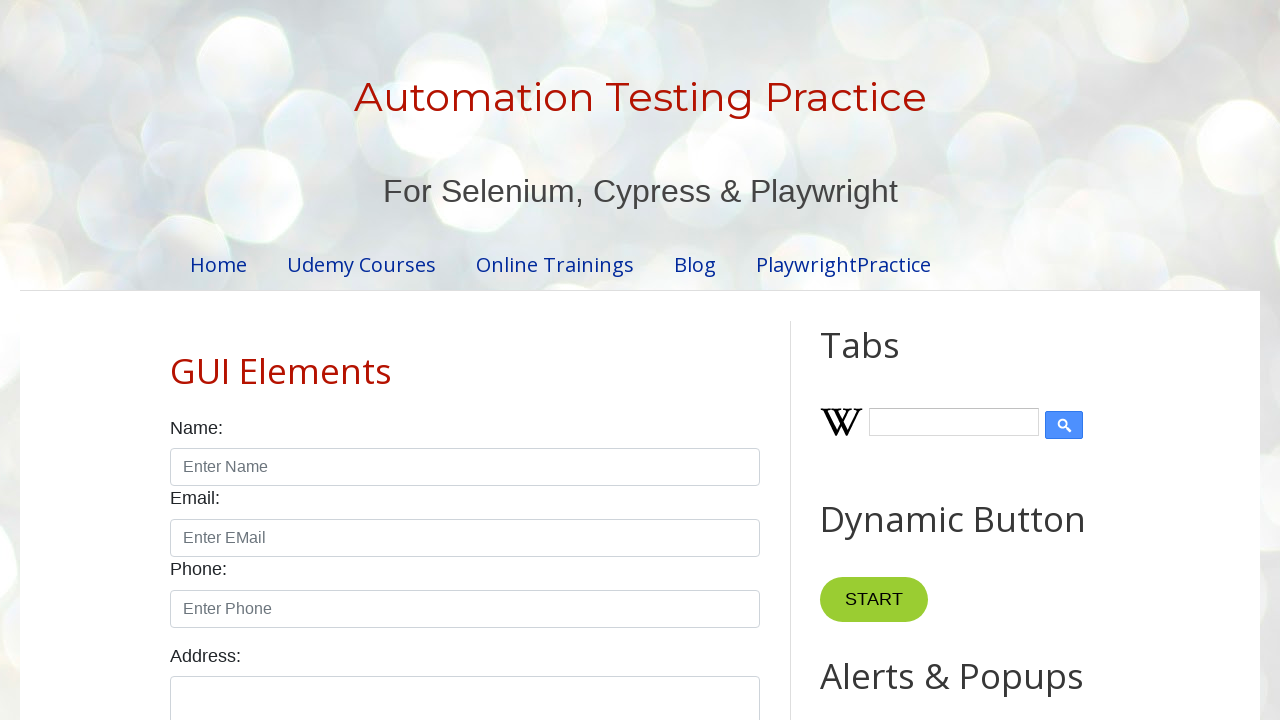

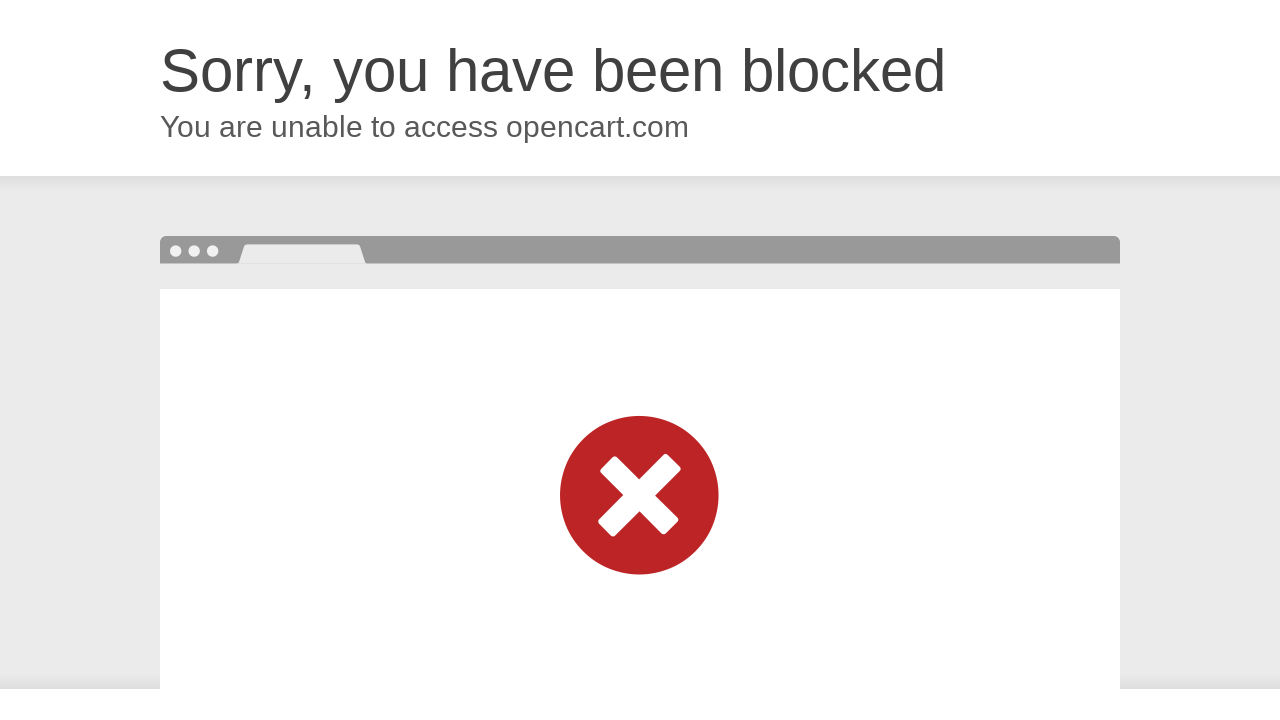